Tests passenger count dropdown functionality by opening the dropdown, incrementing adult passenger count multiple times using click actions, and closing the dropdown. The test performs this twice to verify the increment functionality.

Starting URL: https://rahulshettyacademy.com/dropdownsPractise/

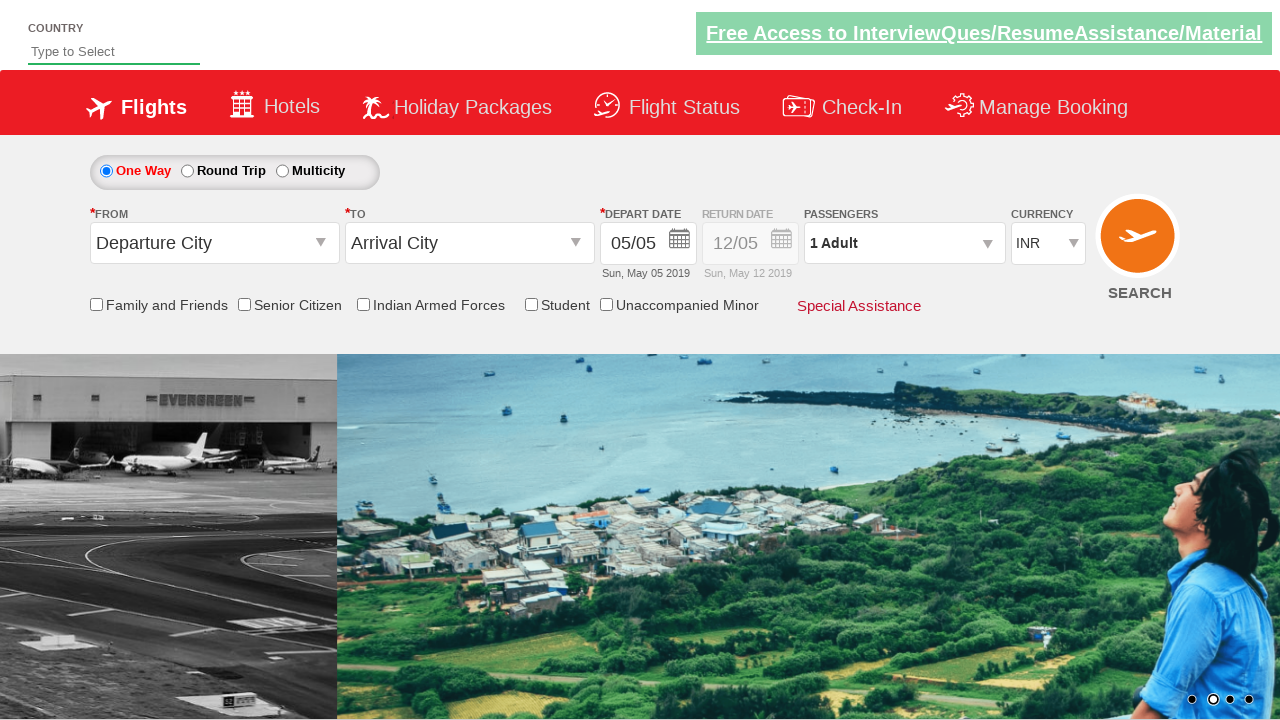

Clicked passenger dropdown to open it at (904, 243) on #divpaxinfo
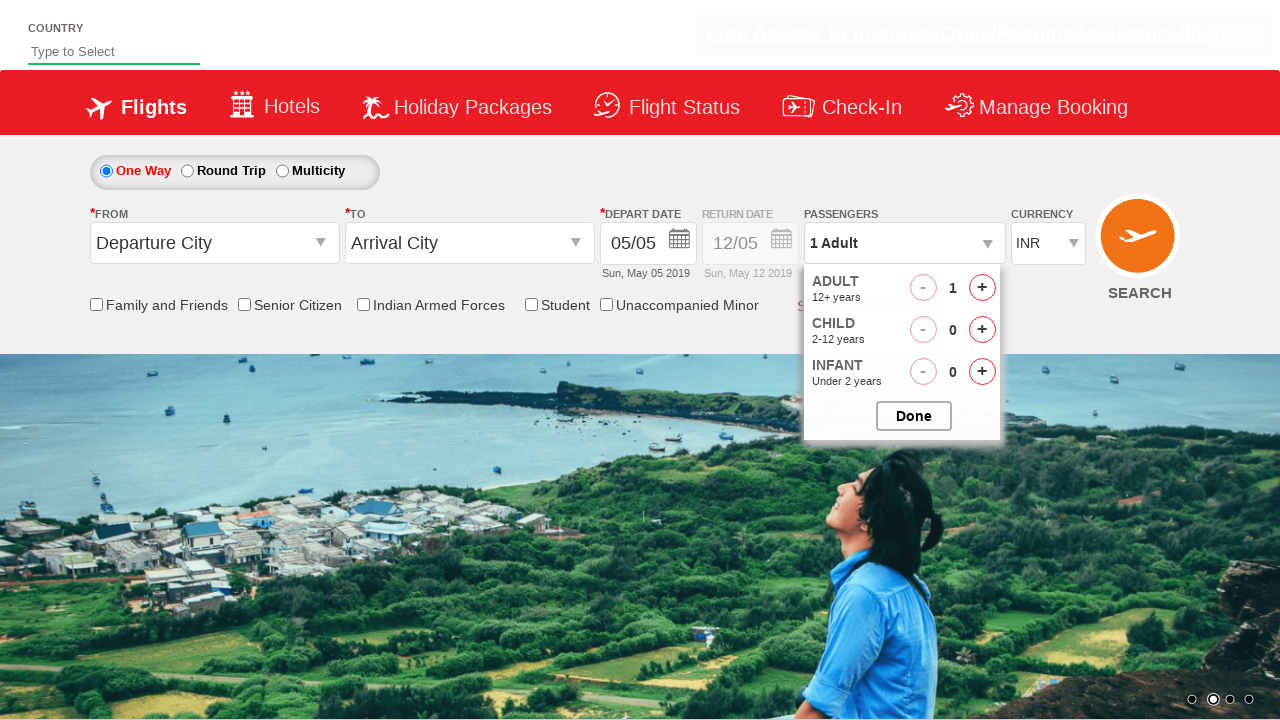

Waited 1 second for dropdown to become visible
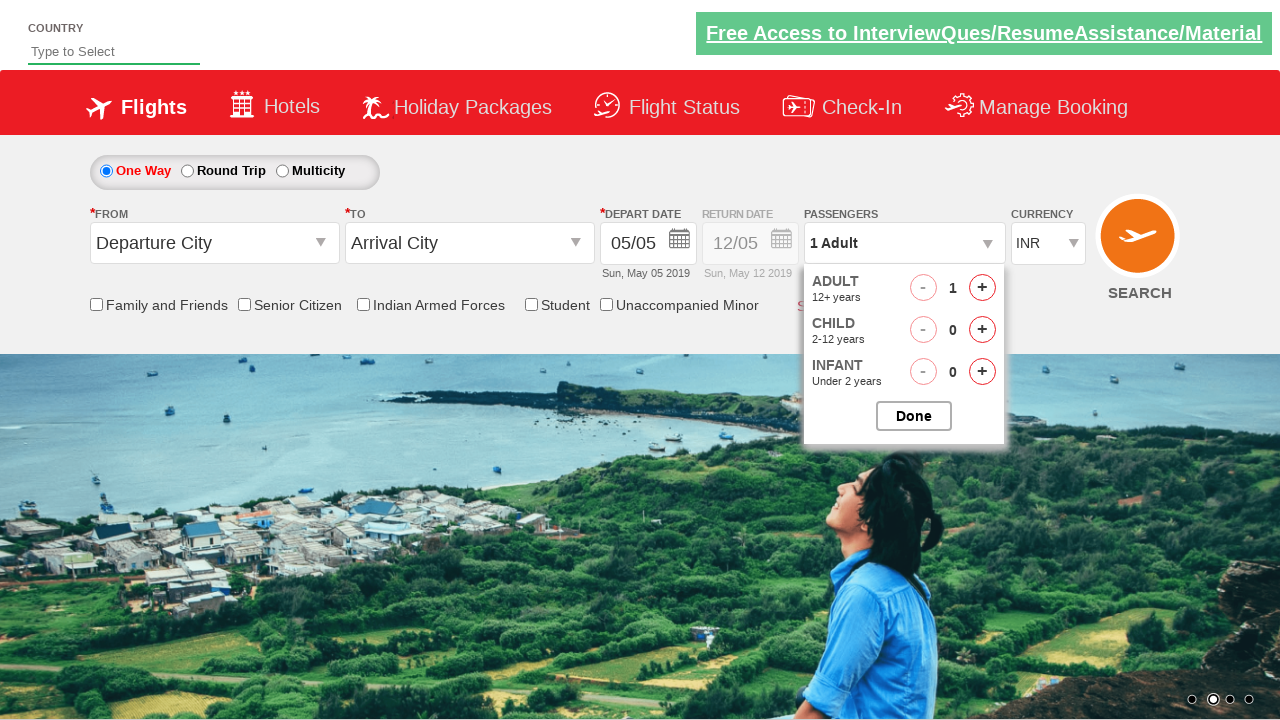

Clicked increment adult button (iteration 1/4) at (982, 288) on xpath=//span[@id='hrefIncAdt']
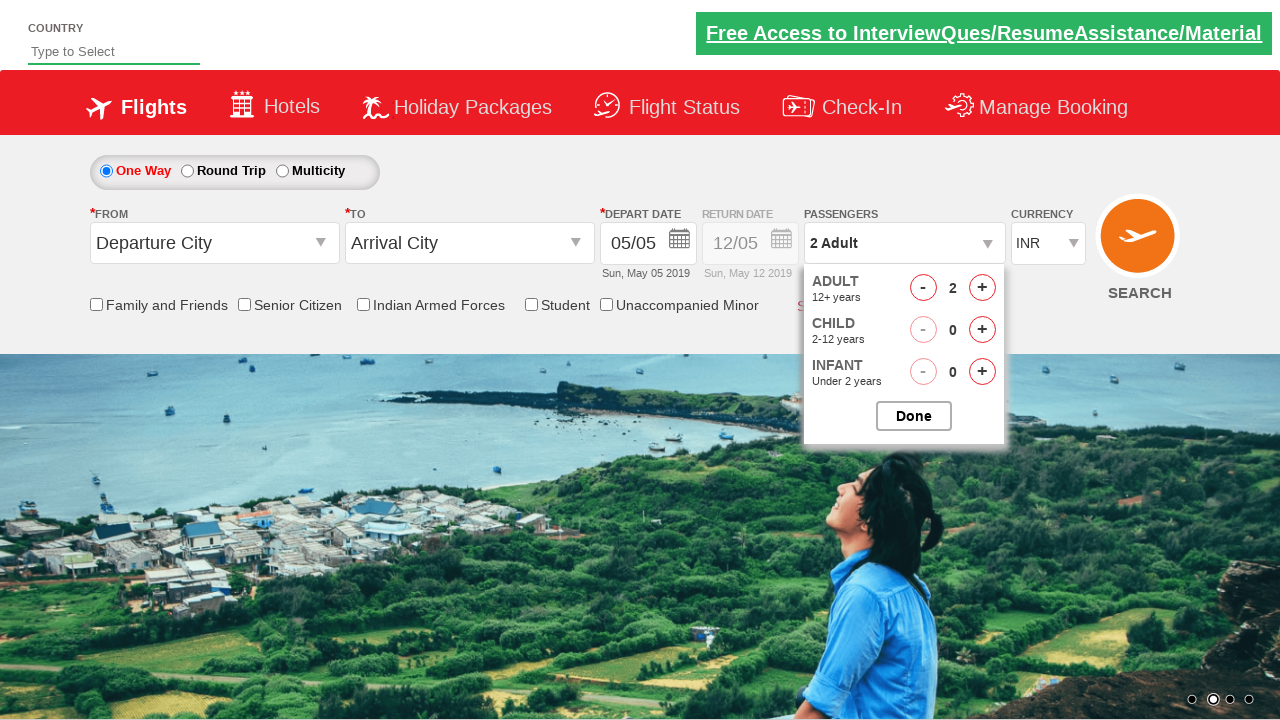

Clicked increment adult button (iteration 2/4) at (982, 288) on xpath=//span[@id='hrefIncAdt']
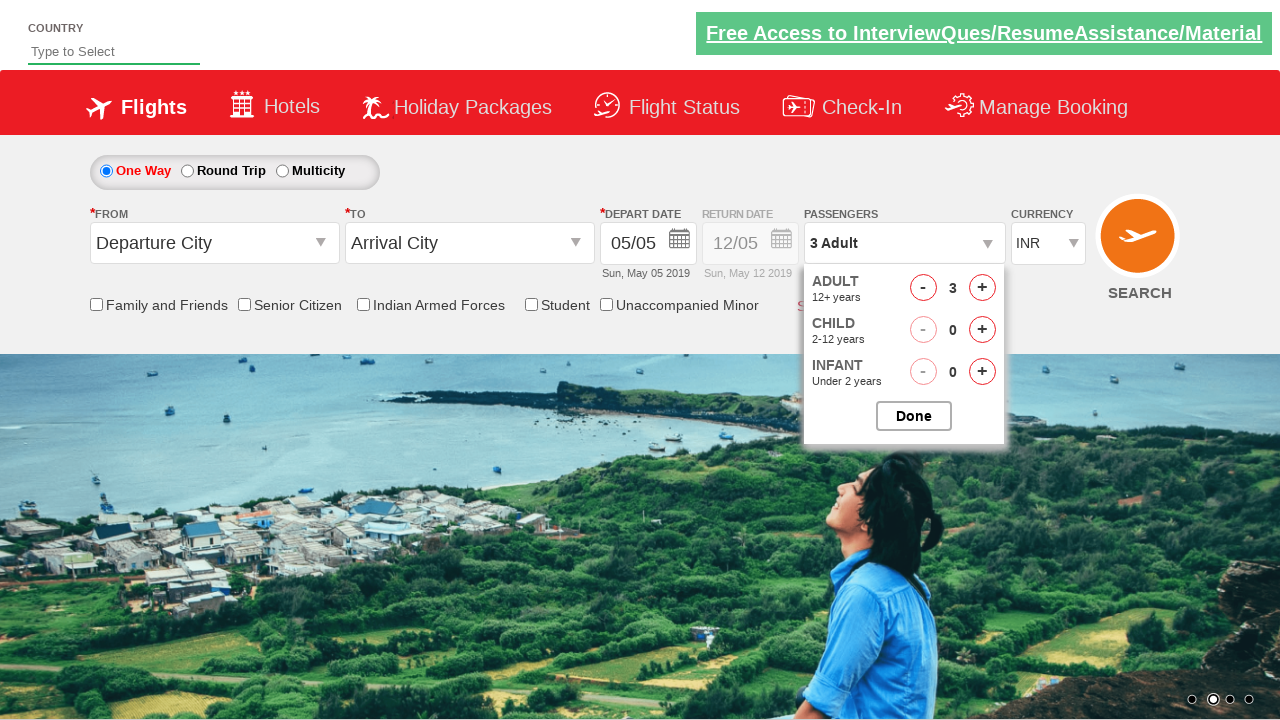

Clicked increment adult button (iteration 3/4) at (982, 288) on xpath=//span[@id='hrefIncAdt']
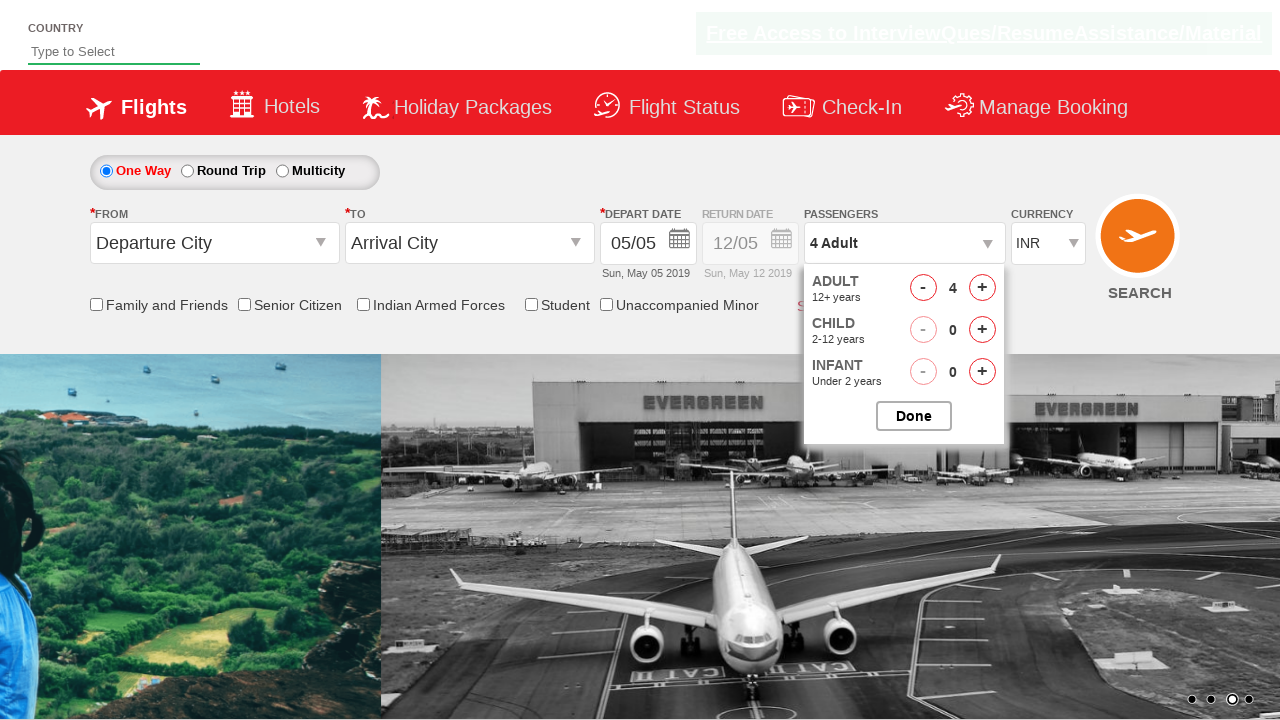

Clicked increment adult button (iteration 4/4) at (982, 288) on xpath=//span[@id='hrefIncAdt']
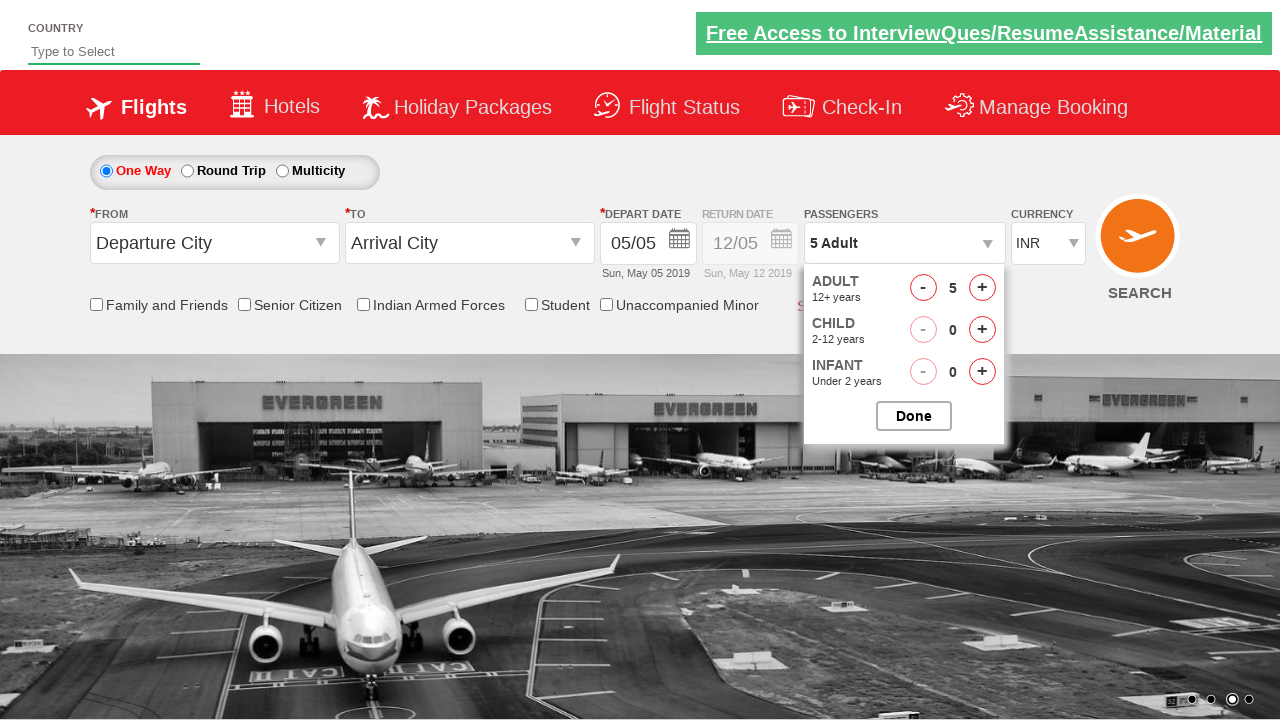

Closed the passenger dropdown at (914, 416) on #btnclosepaxoption
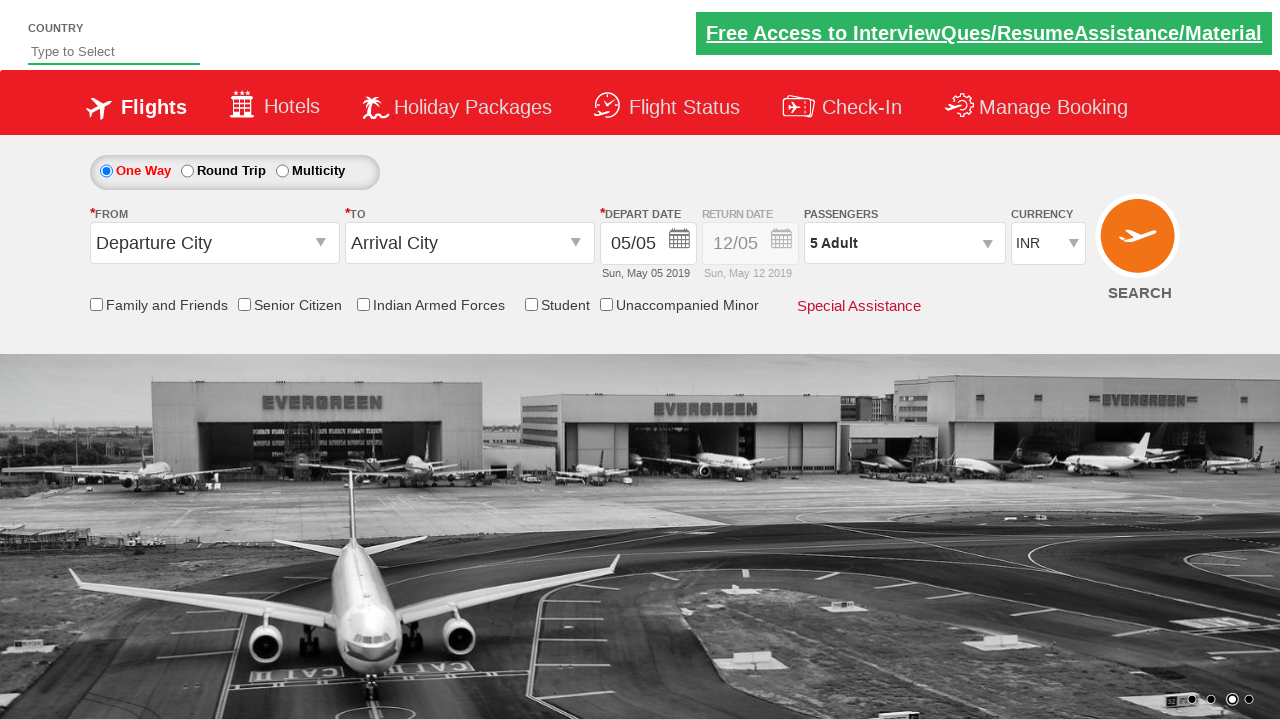

Waited 500ms for UI to update
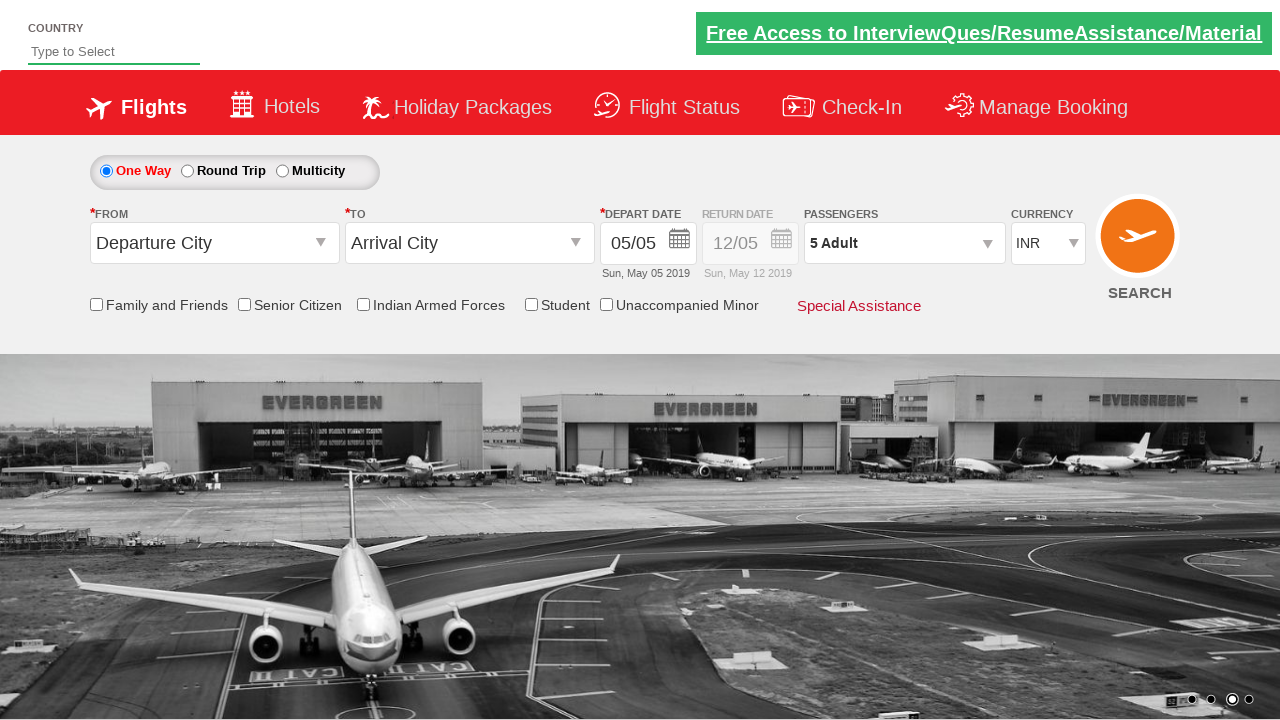

Clicked passenger dropdown to open it again at (904, 243) on #divpaxinfo
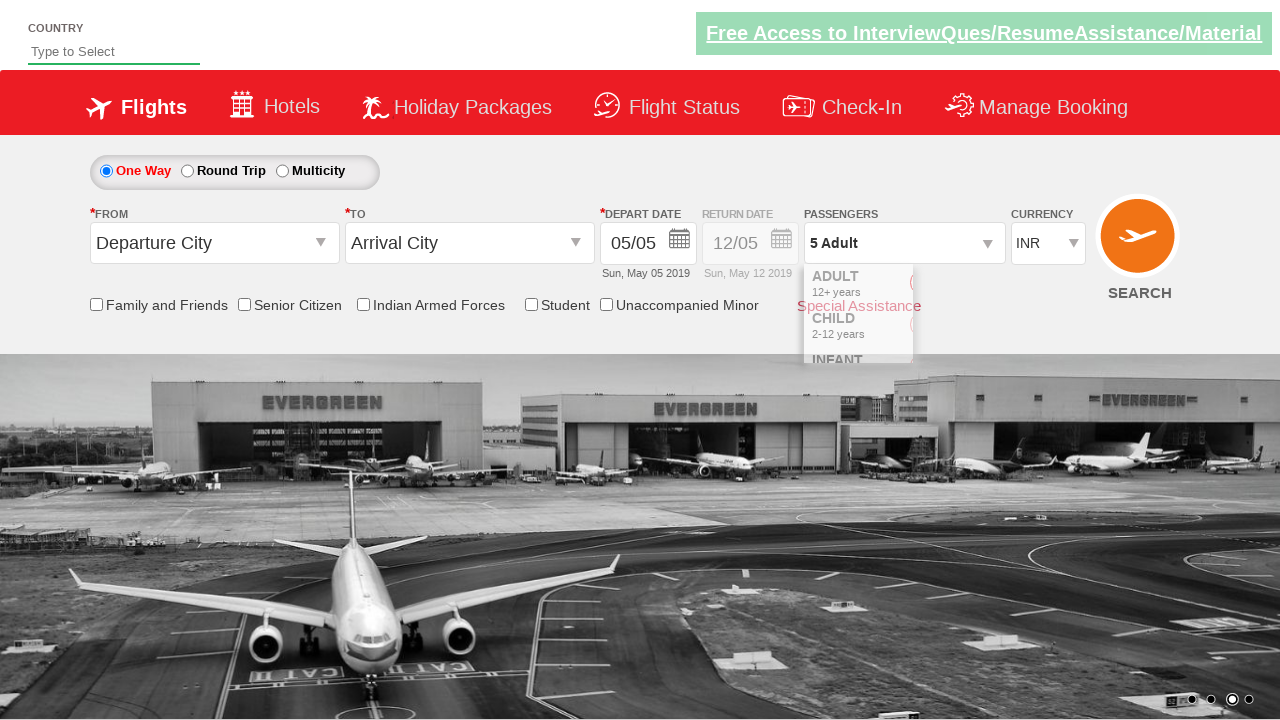

Waited 1 second for dropdown to become visible
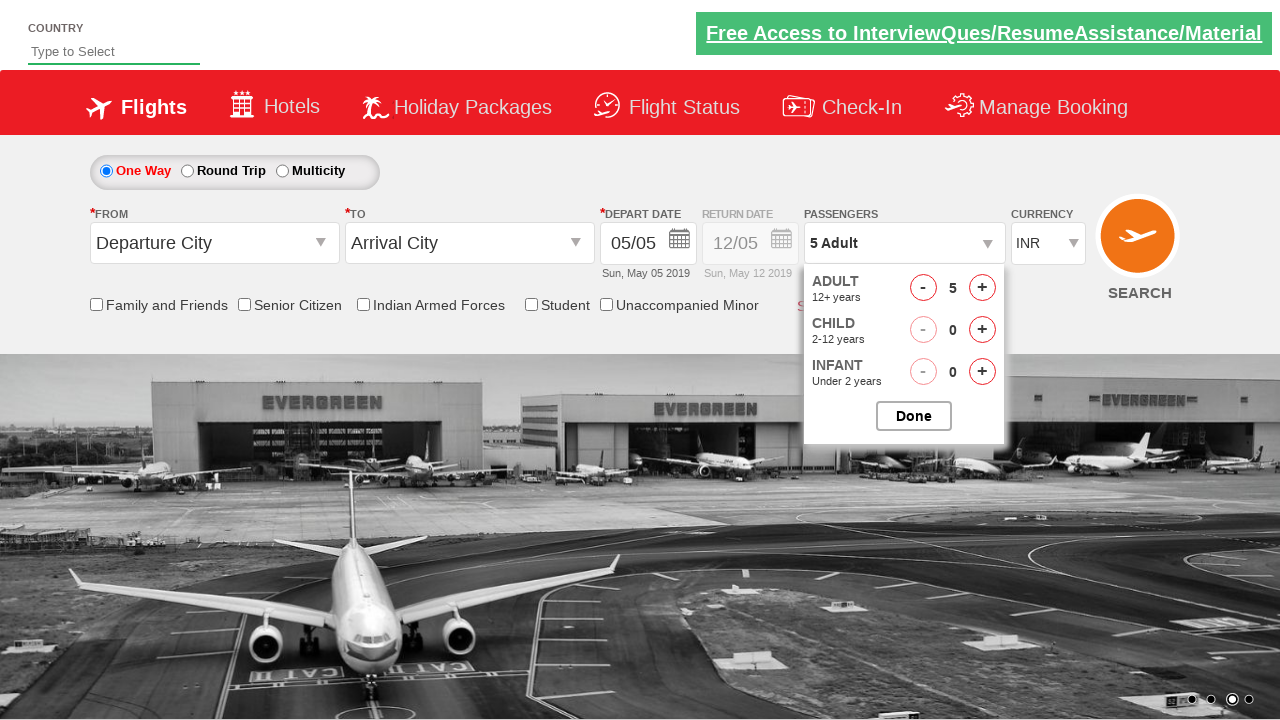

Clicked increment adult button (iteration 1/3) at (982, 288) on xpath=//span[@id='hrefIncAdt']
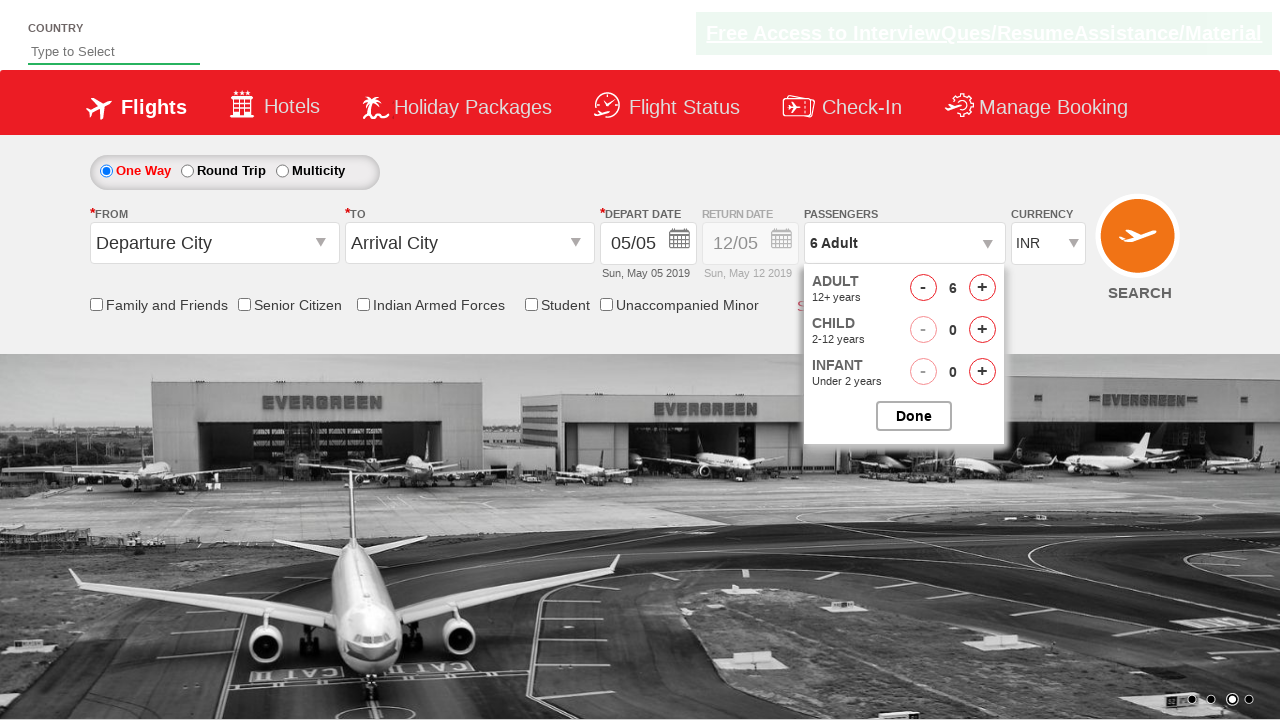

Clicked increment adult button (iteration 2/3) at (982, 288) on xpath=//span[@id='hrefIncAdt']
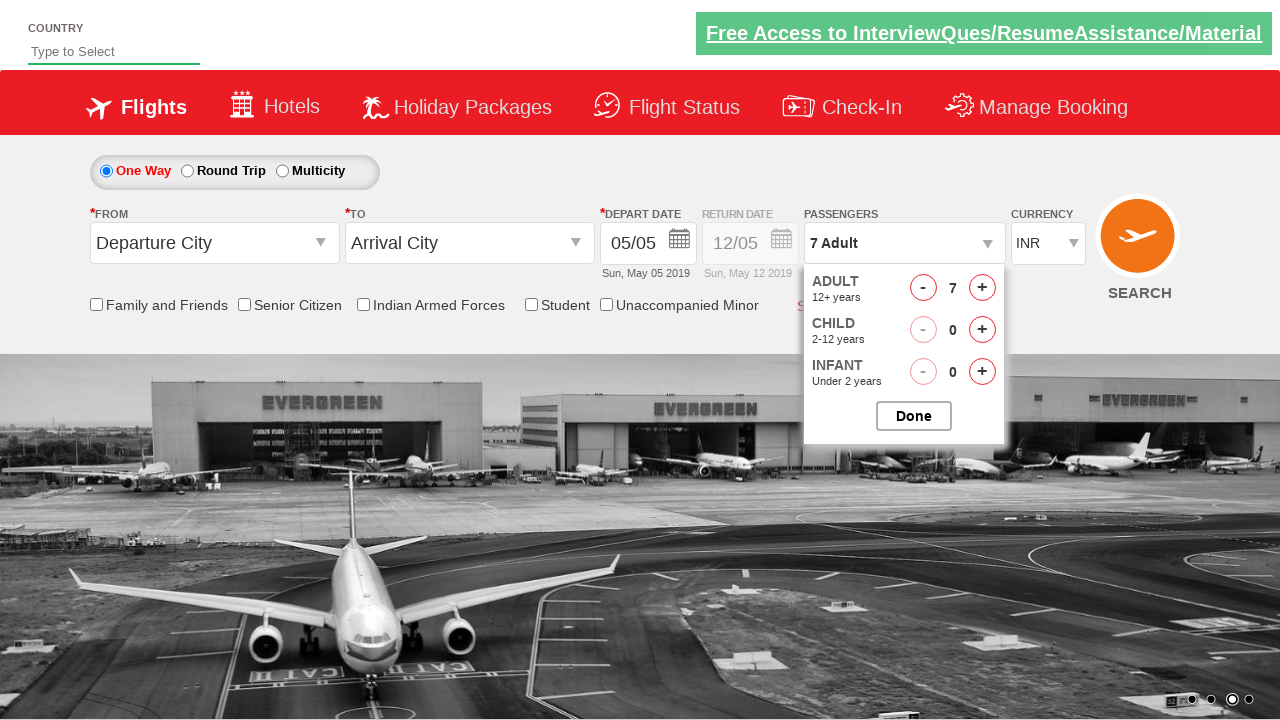

Clicked increment adult button (iteration 3/3) at (982, 288) on xpath=//span[@id='hrefIncAdt']
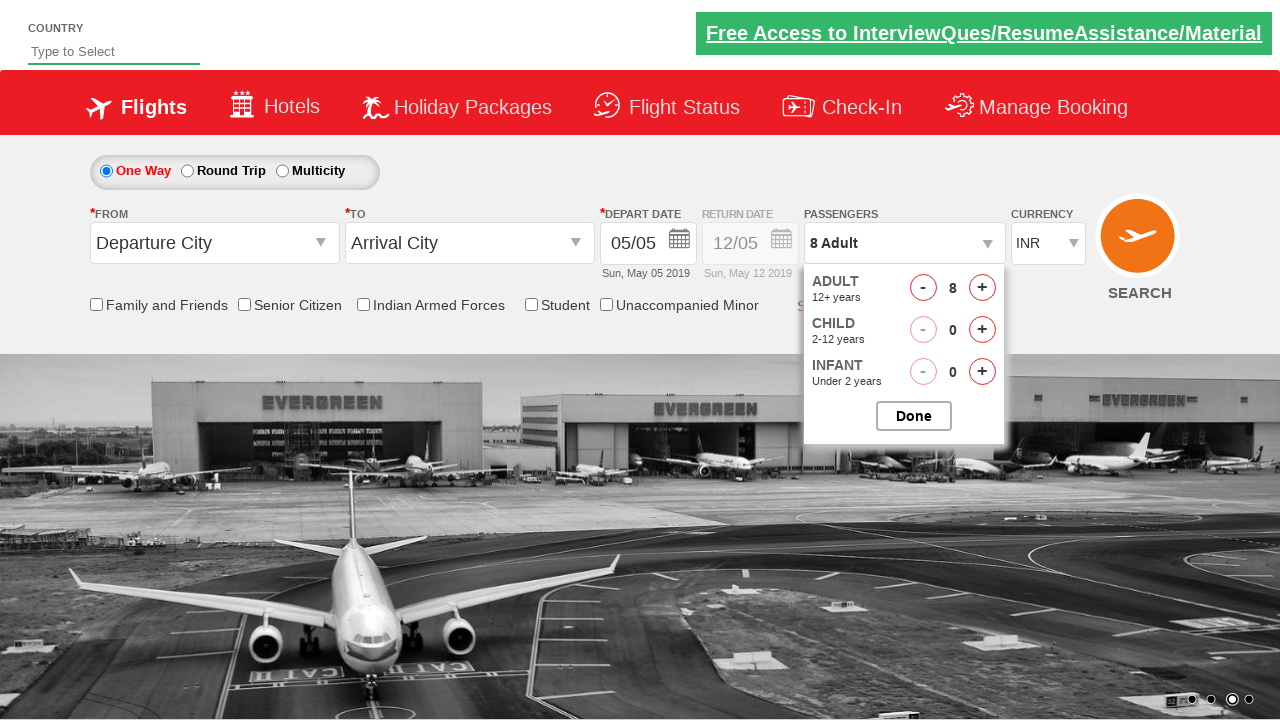

Closed the passenger dropdown at (914, 416) on #btnclosepaxoption
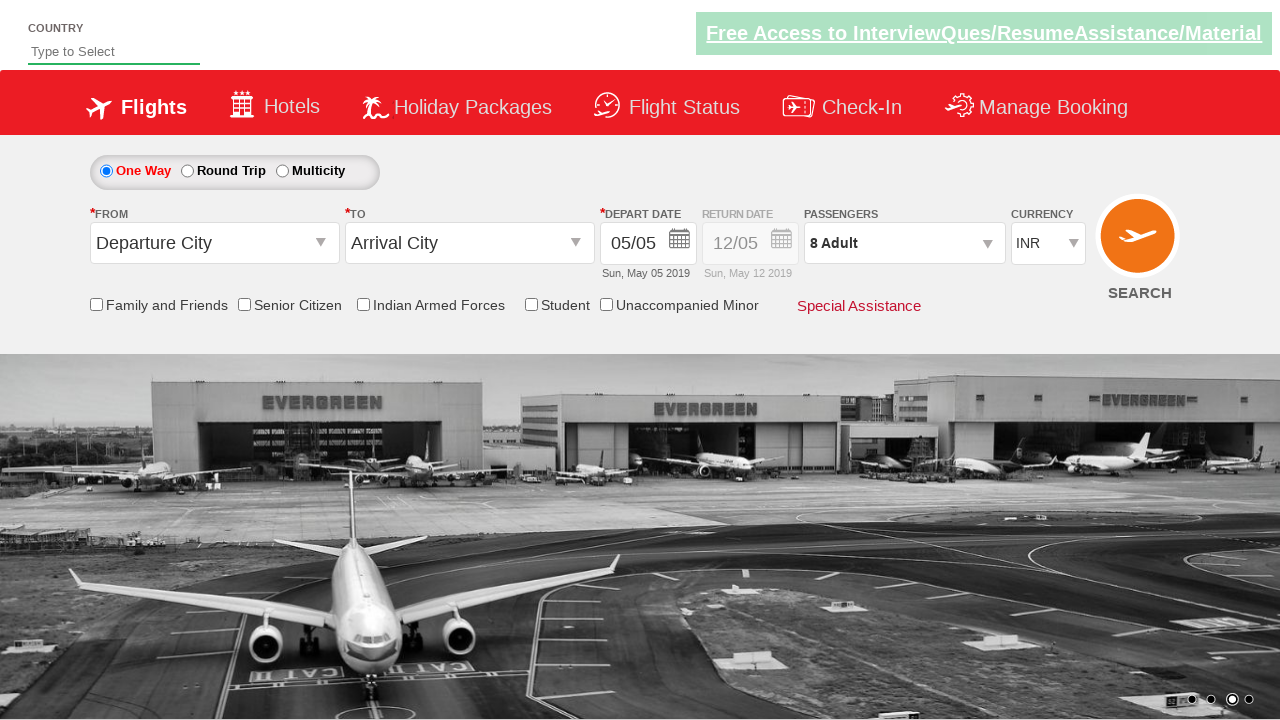

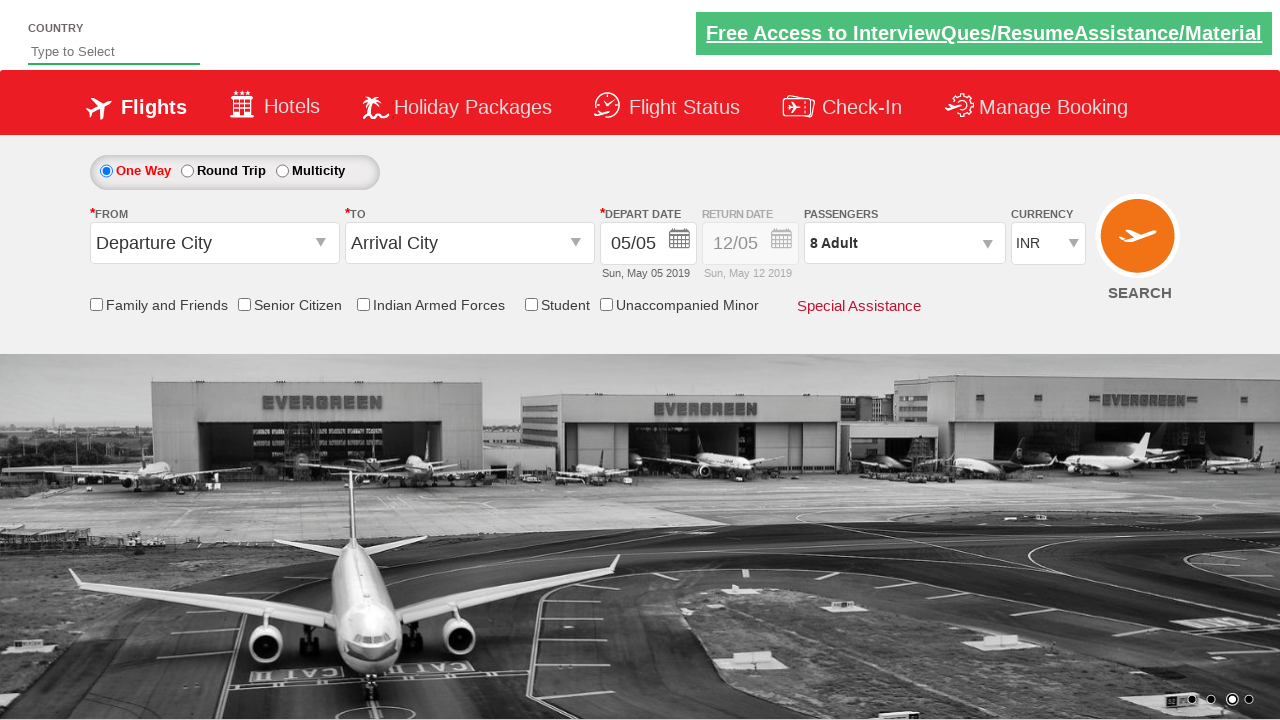